Tests calculator subtraction with two positive numbers (5-3=2)

Starting URL: https://testpages.eviltester.com/styled/apps/calculator.html

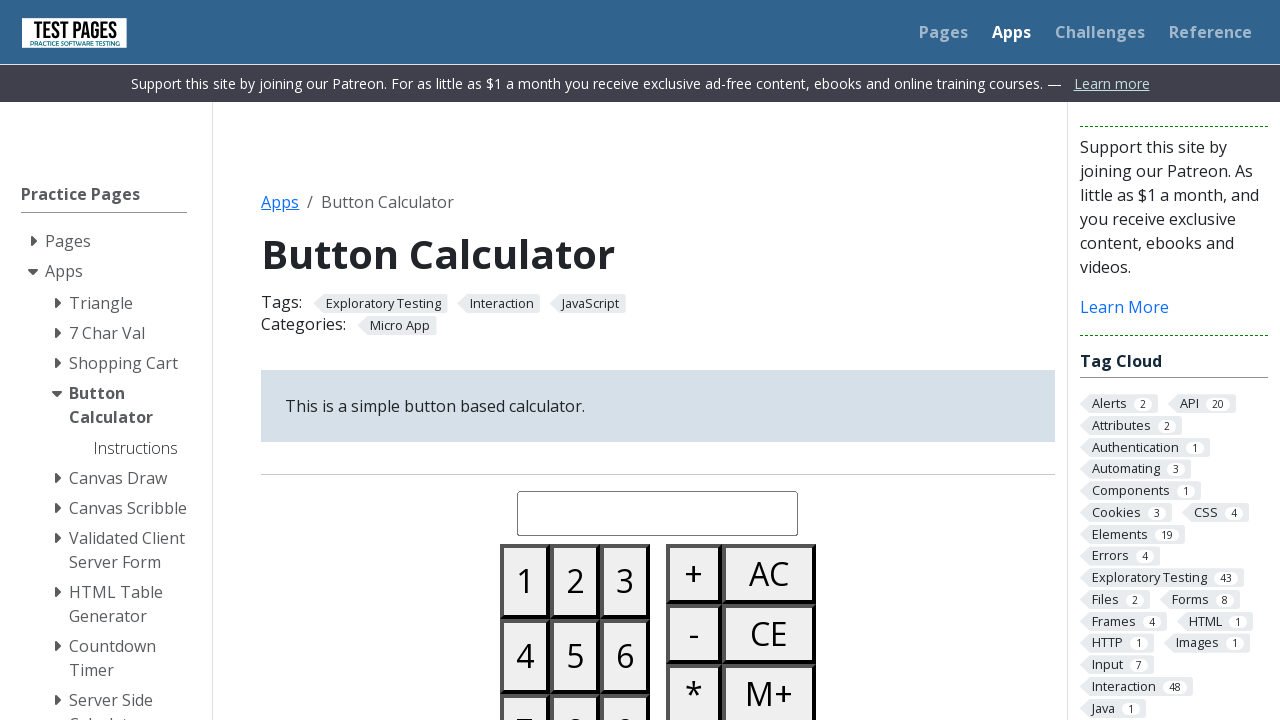

Clicked button 5 at (575, 656) on #button05
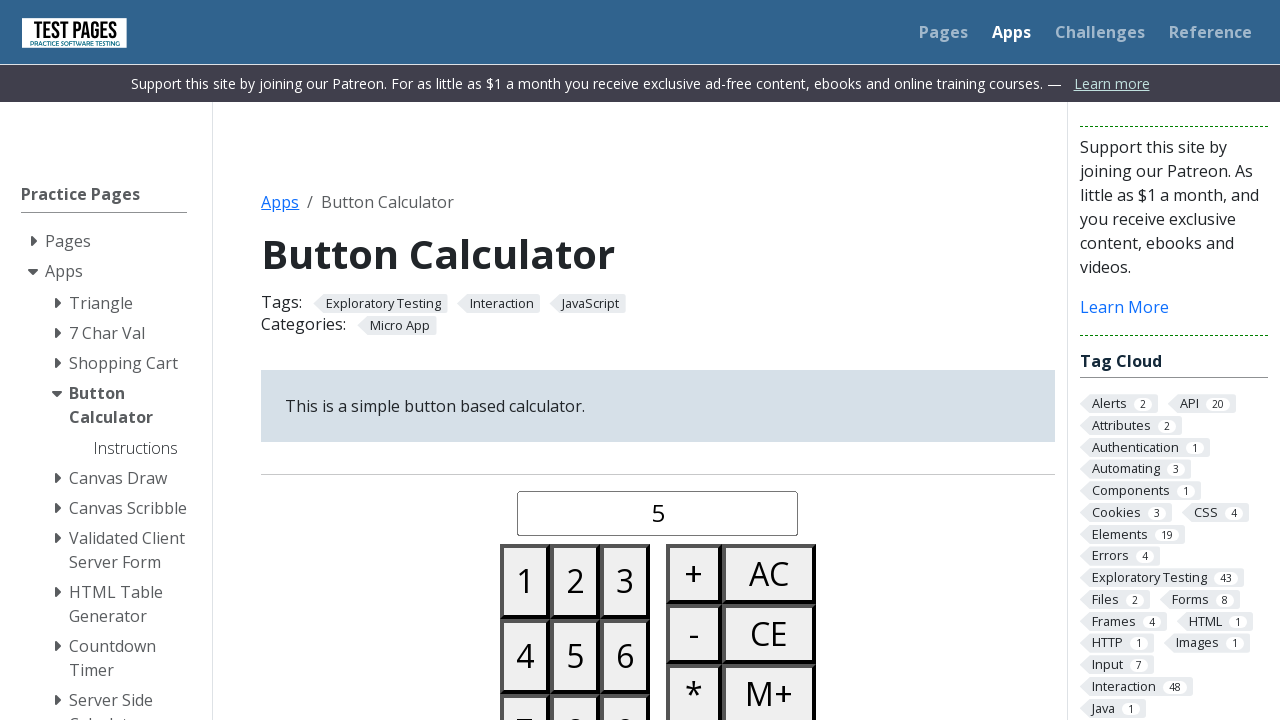

Clicked minus button at (694, 634) on #buttonminus
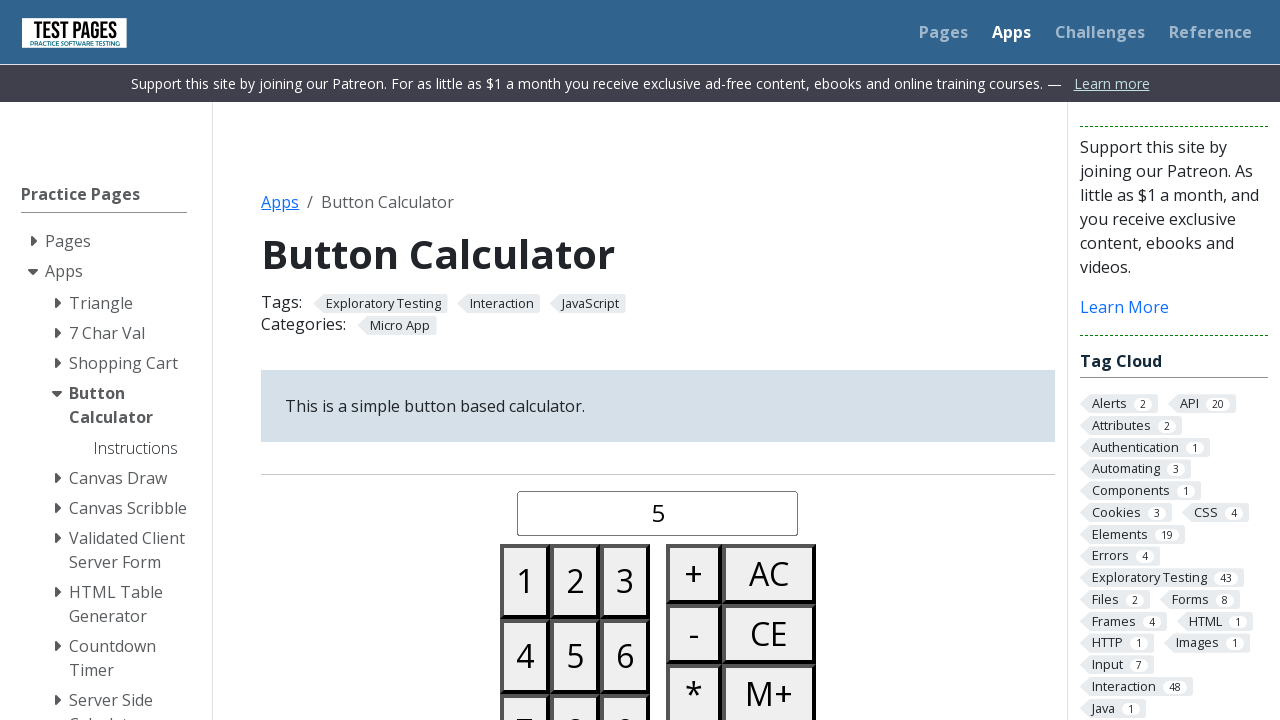

Clicked button 3 at (625, 581) on #button03
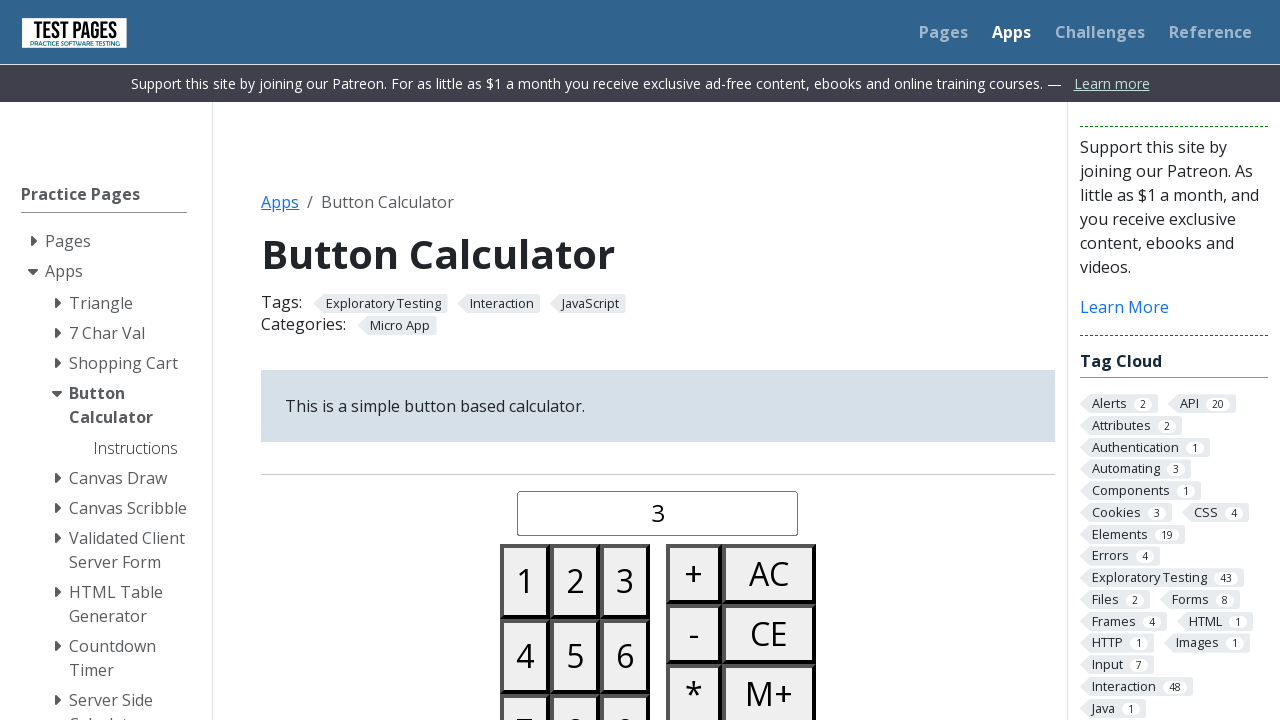

Clicked equals button to calculate 5 - 3 = 2 at (694, 360) on #buttonequals
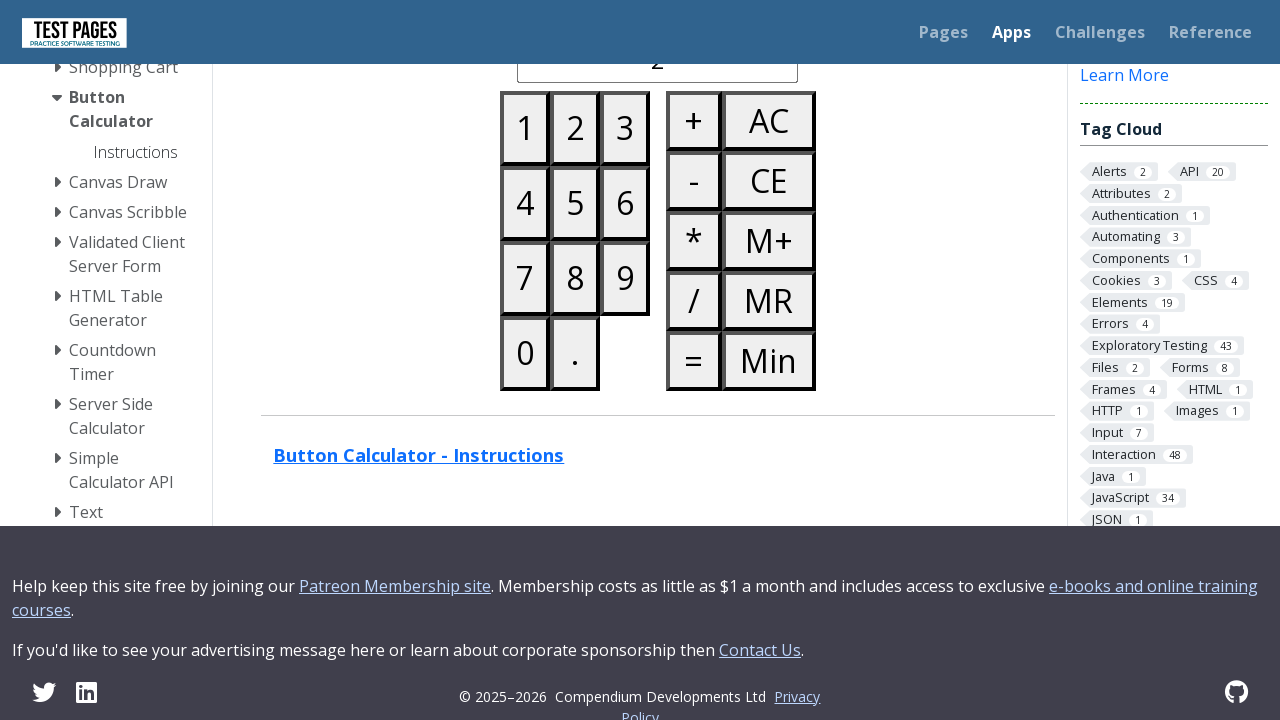

Clicked all clear button at (769, 120) on #buttonallclear
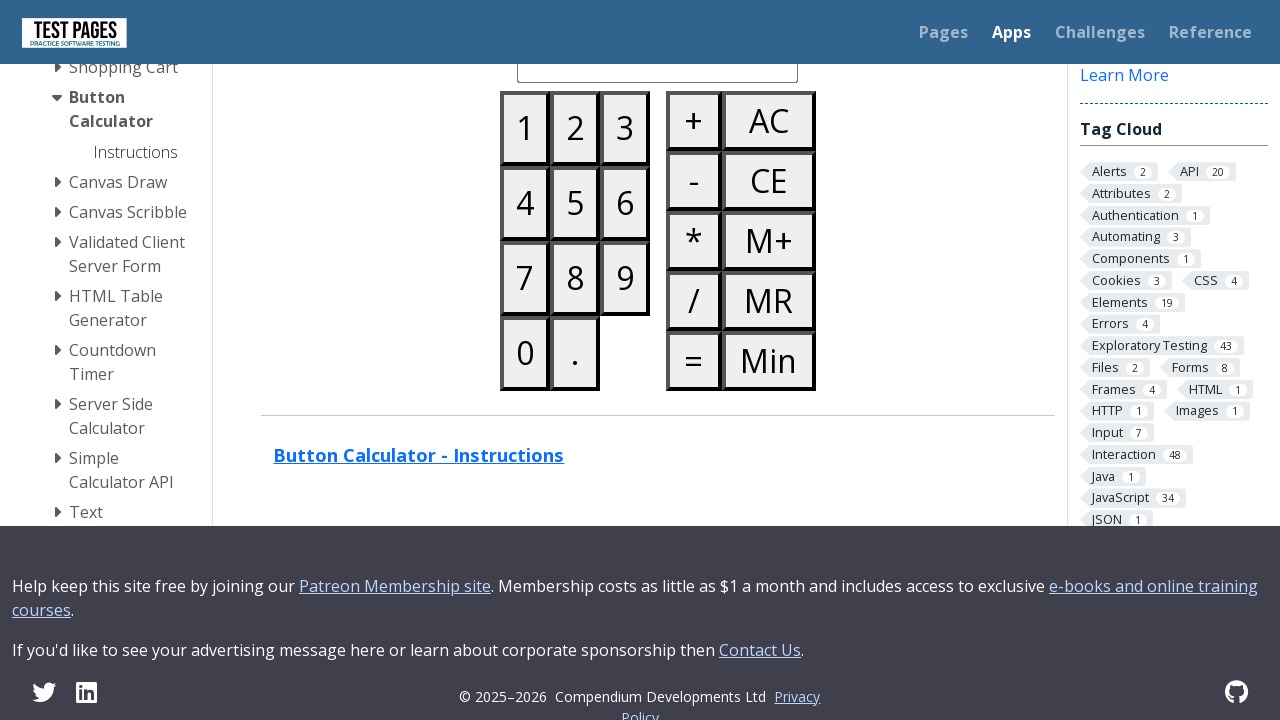

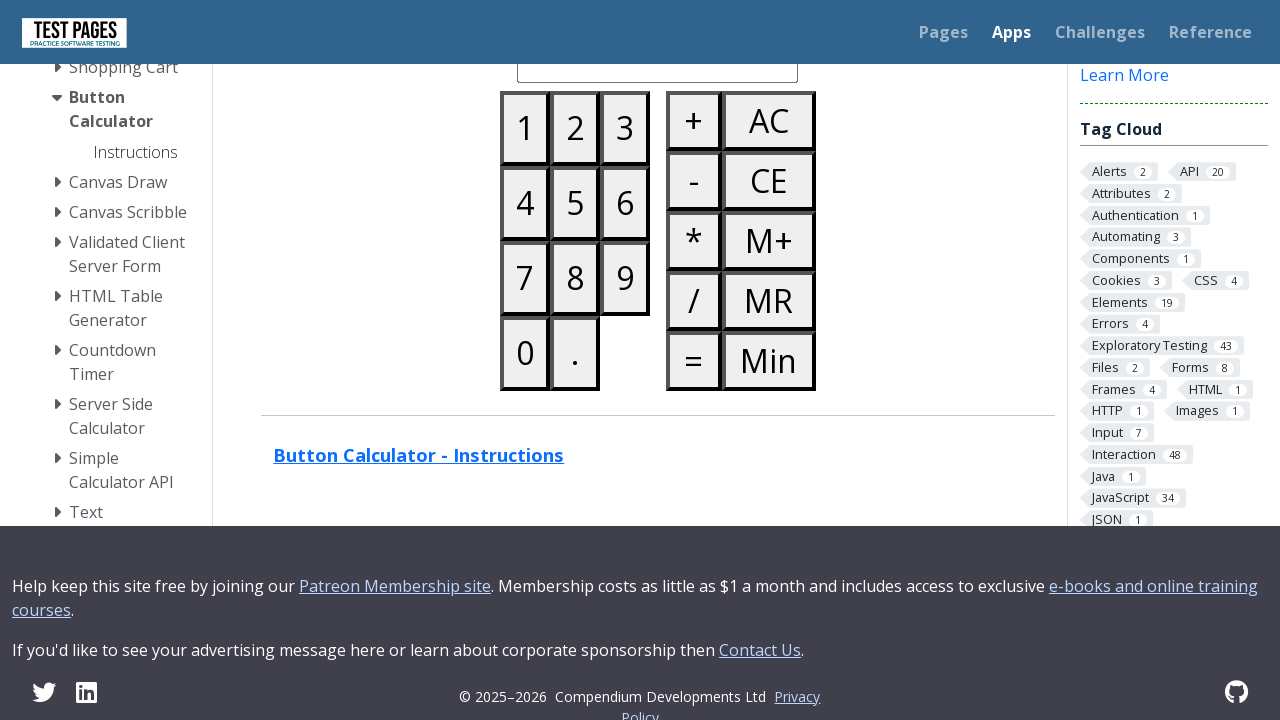